Tests DOM interactions on a challenging DOM page by clicking three different styled buttons and verifying that a table is present with content in a specific cell.

Starting URL: https://the-internet.herokuapp.com/challenging_dom

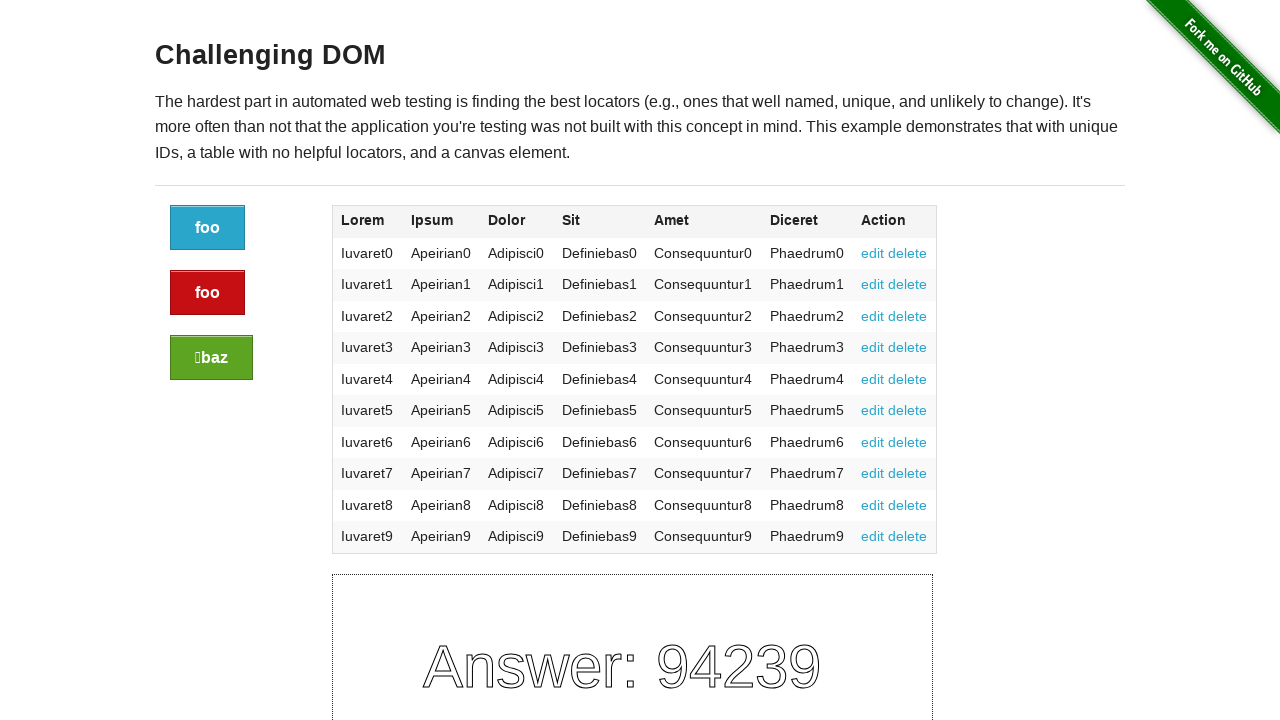

Clicked the first button with default style at (208, 228) on div > div > a.button
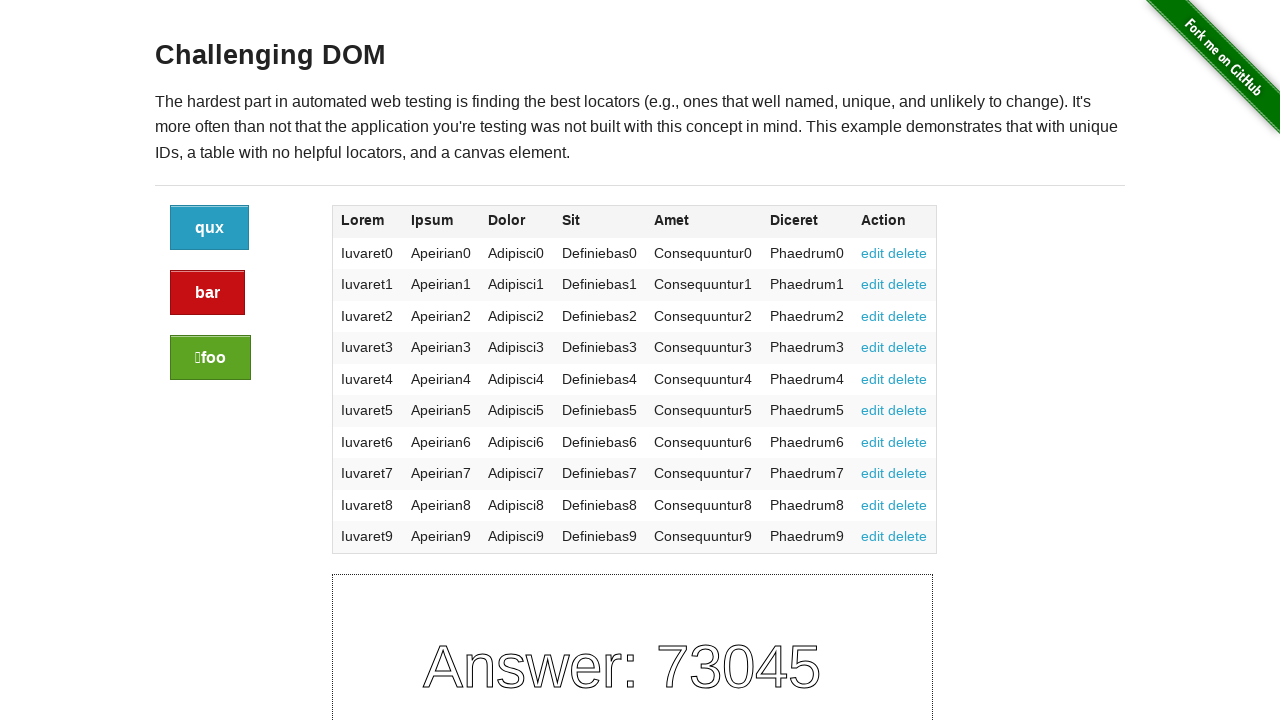

Clicked the alert button at (208, 293) on div > div > a.button.alert
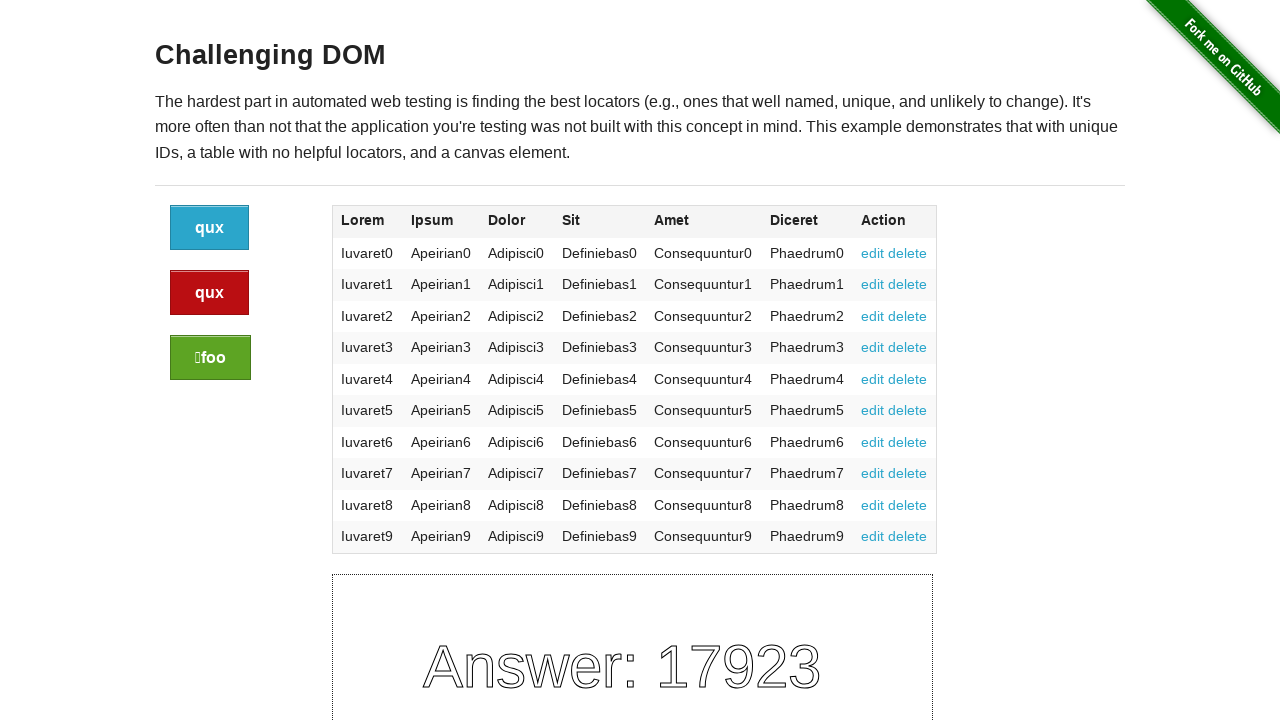

Clicked the success button at (210, 358) on div > div > a.button.success
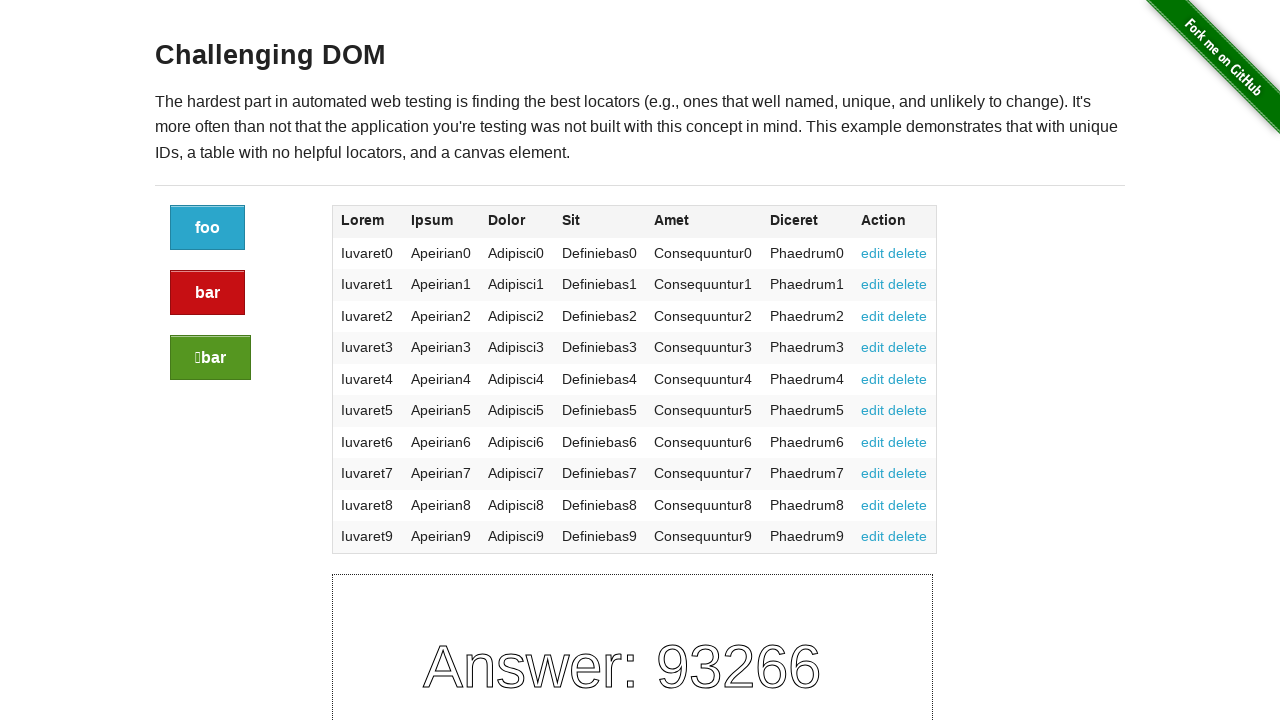

Queried the DOM for the table element
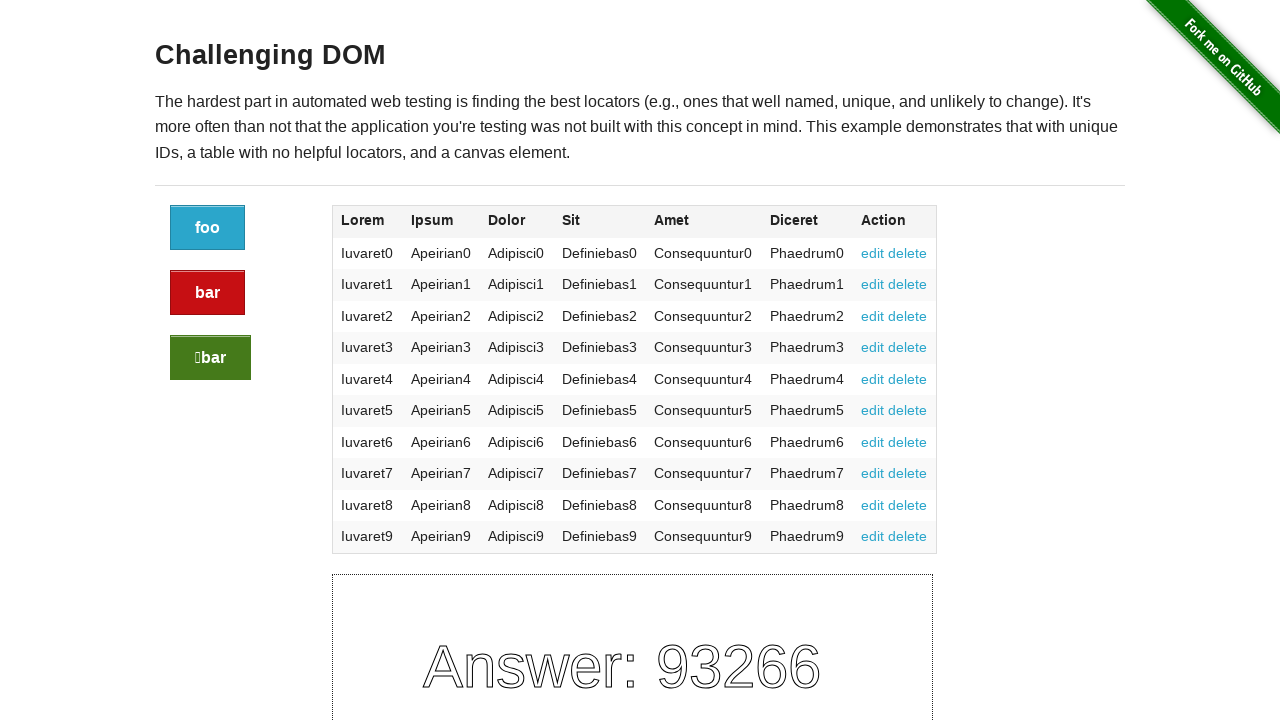

Verified that the table is present in the DOM
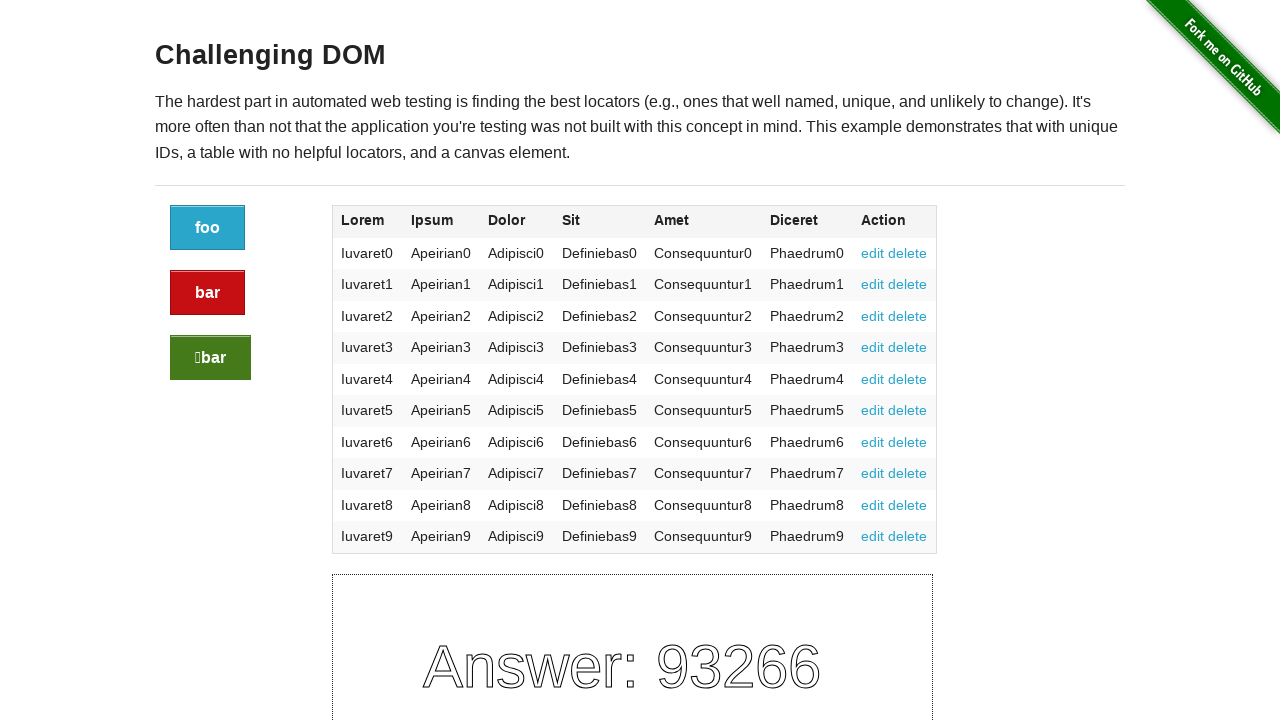

Retrieved text content from the table cell at row 1, column 2
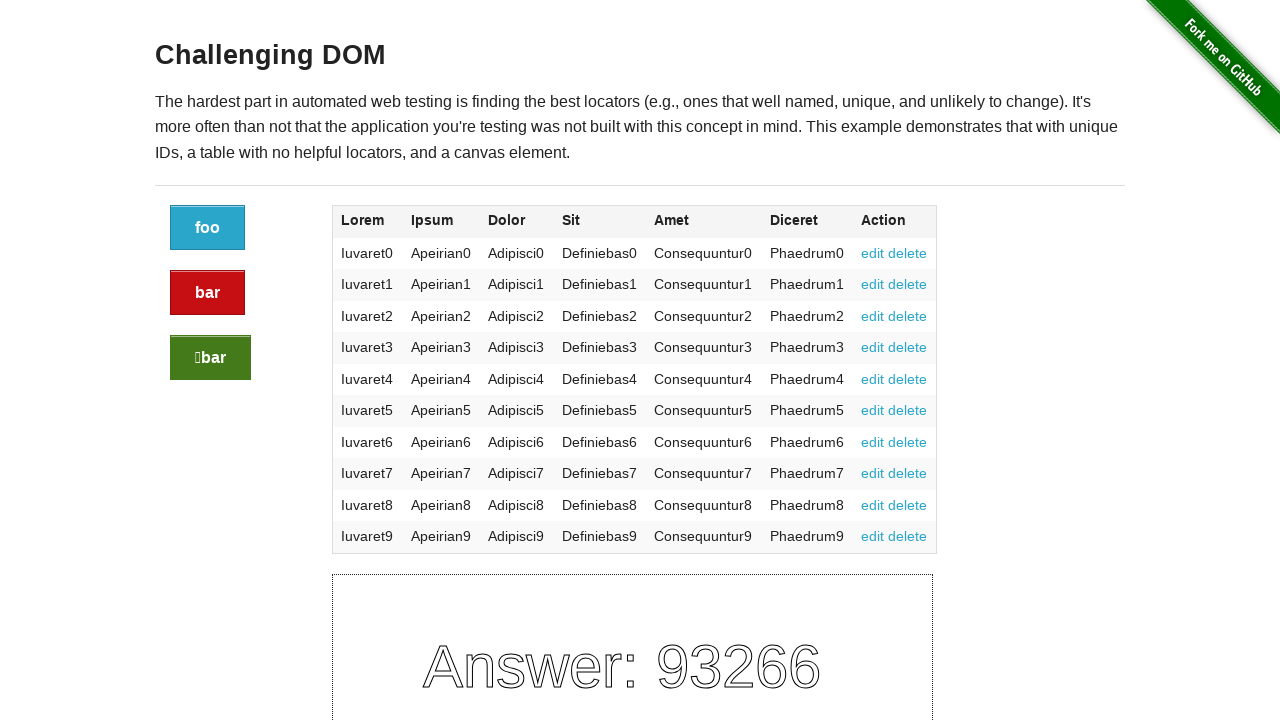

Verified that the table cell contains content
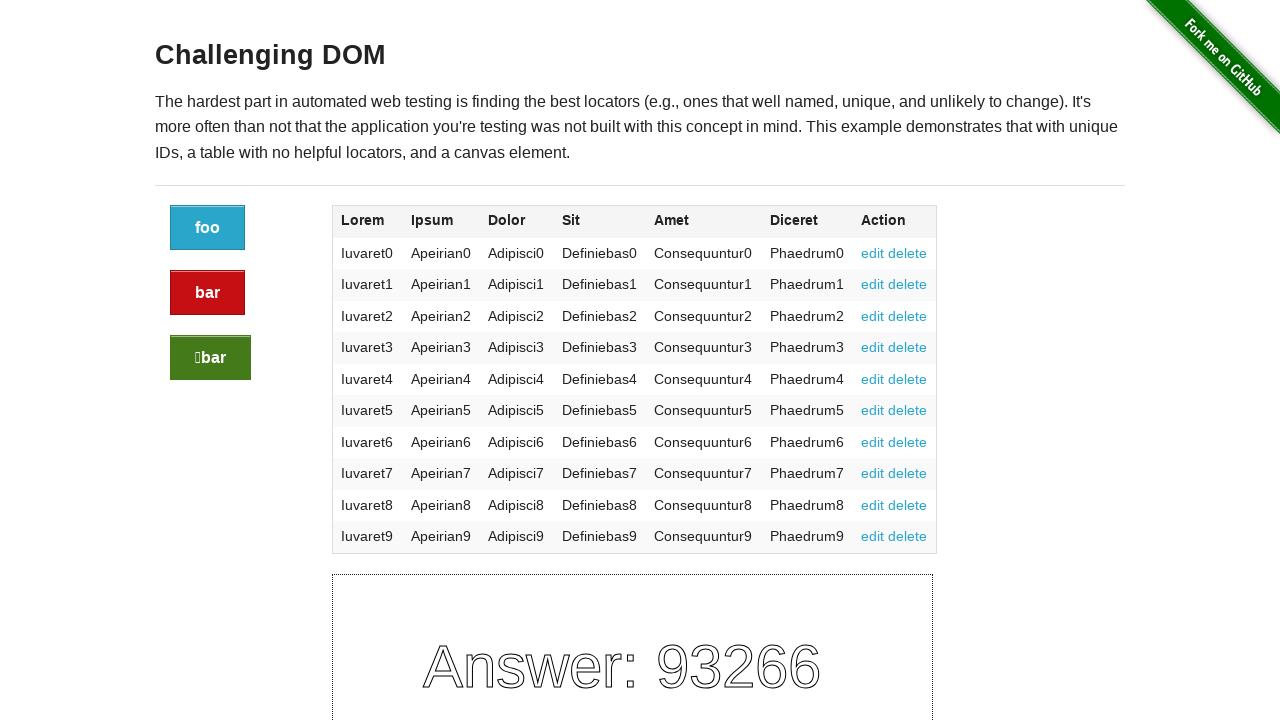

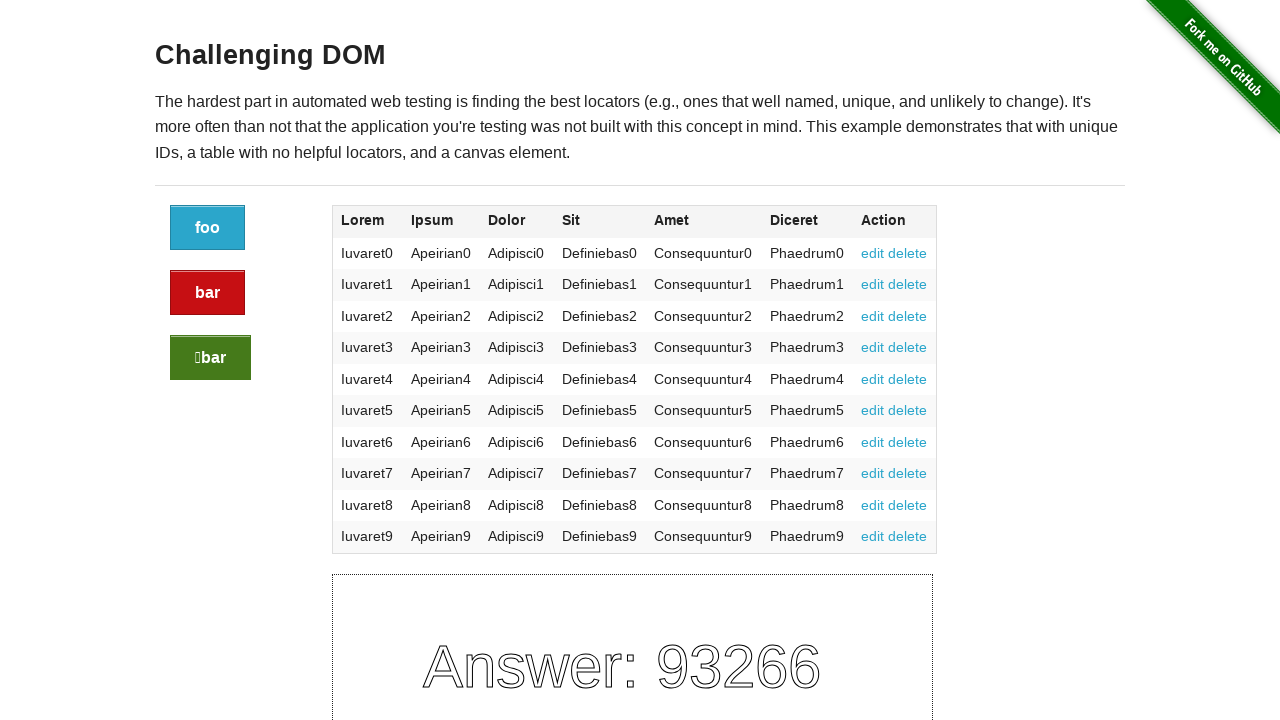